Tests that a scrollable element on the SmartBear documentation page has content that exceeds its visible area by checking scroll height versus offset height

Starting URL: https://support.smartbear.com/testcomplete/docs/reference/test-objects/controls/desktop/general/scroll-bar/index.html

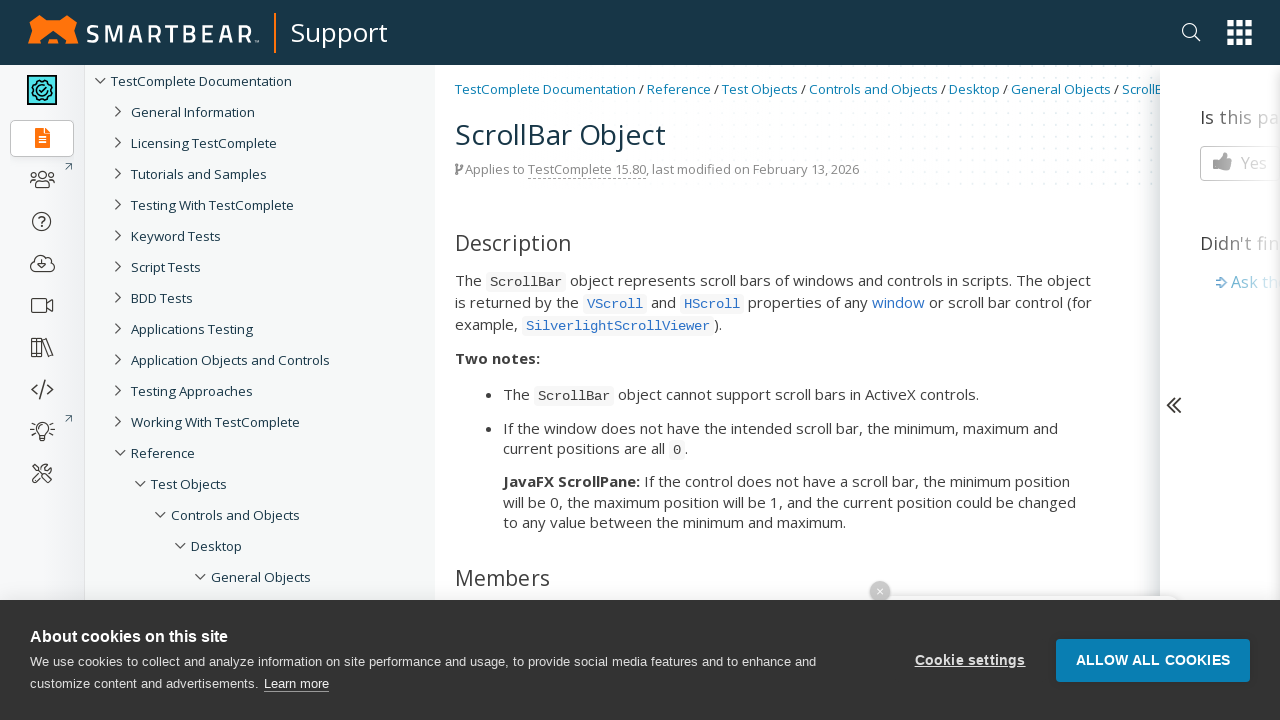

Navigated to SmartBear TestComplete scroll bar documentation page
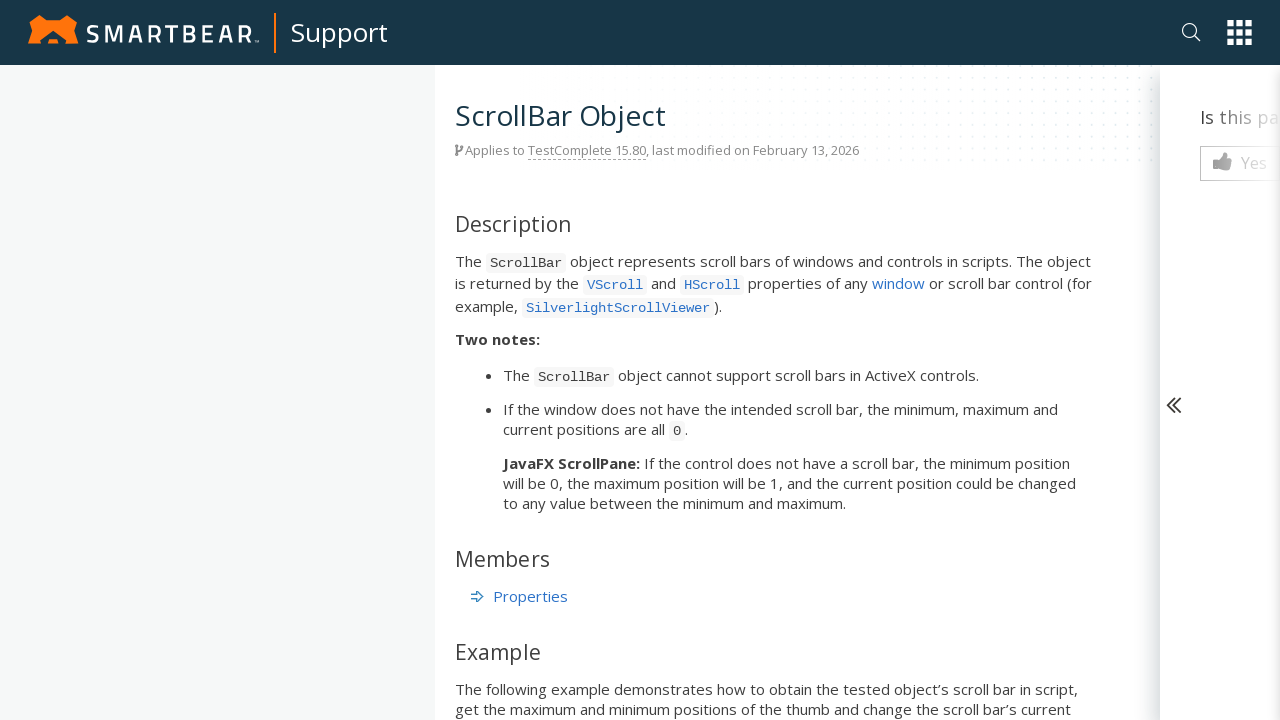

Scrollable content area loaded
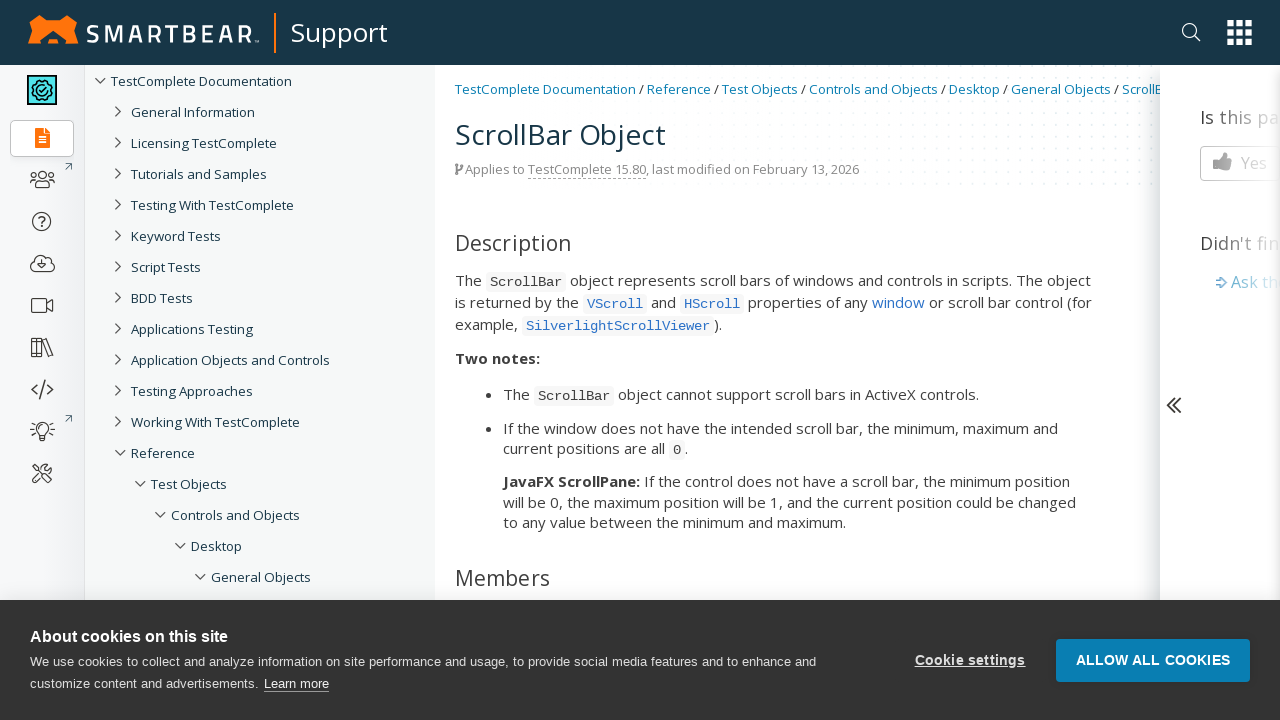

Retrieved scroll height of element
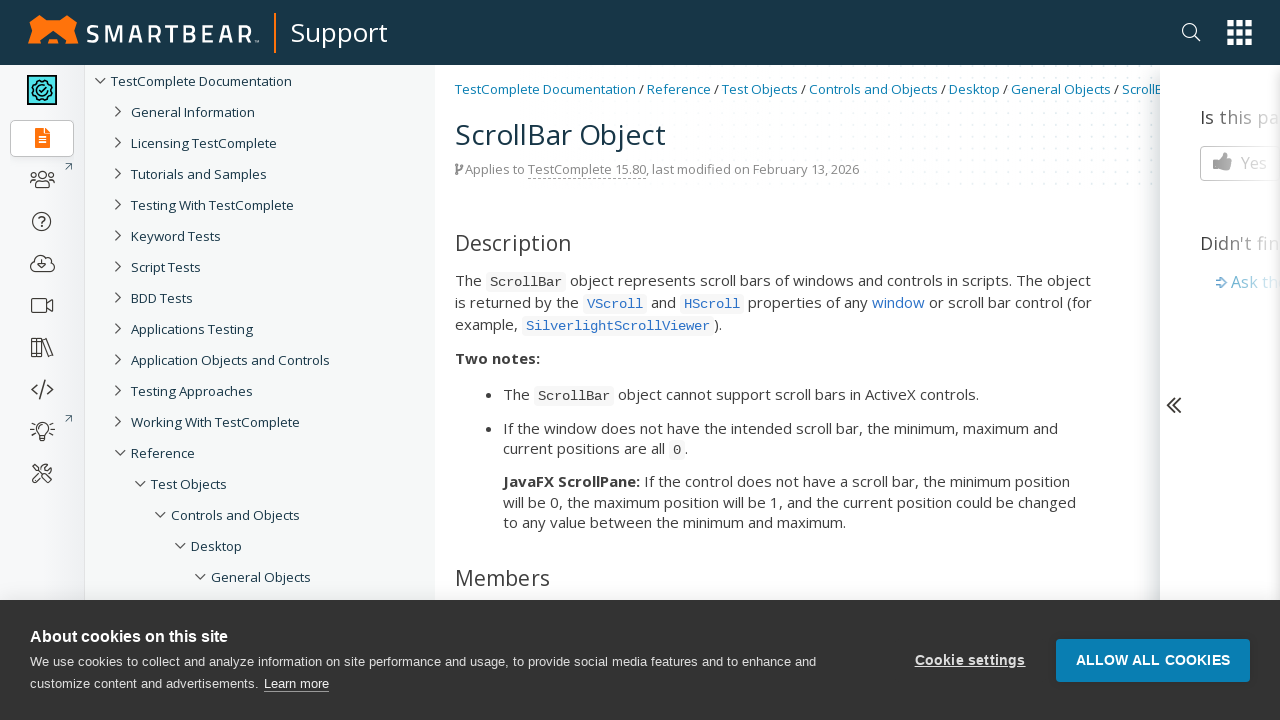

Retrieved offset height of element
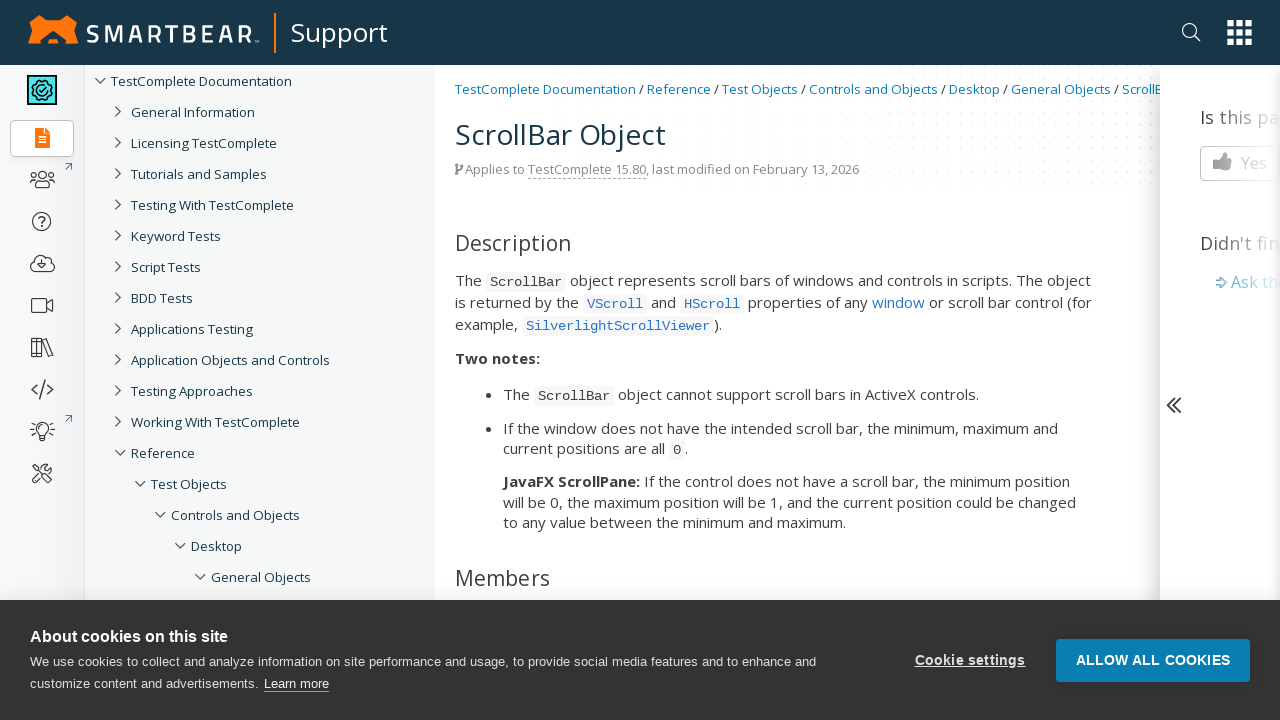

Verified scrollable content: scroll_height (446) > offset_height (268)
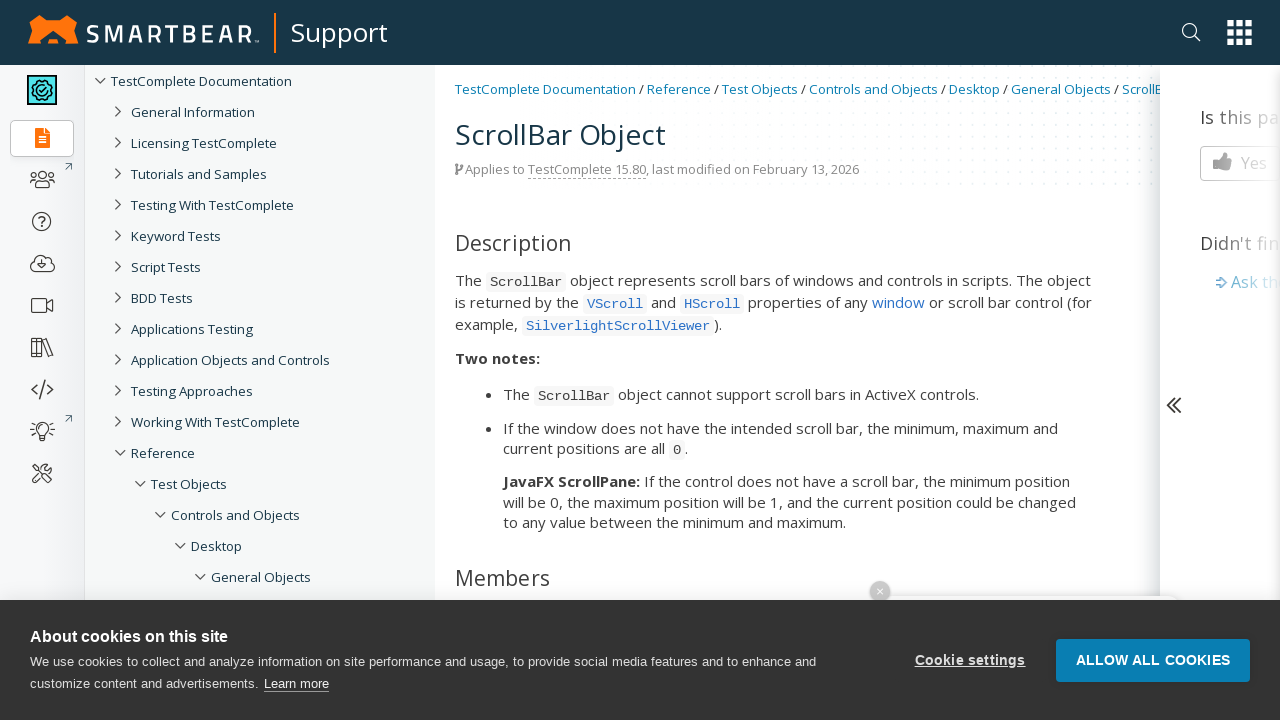

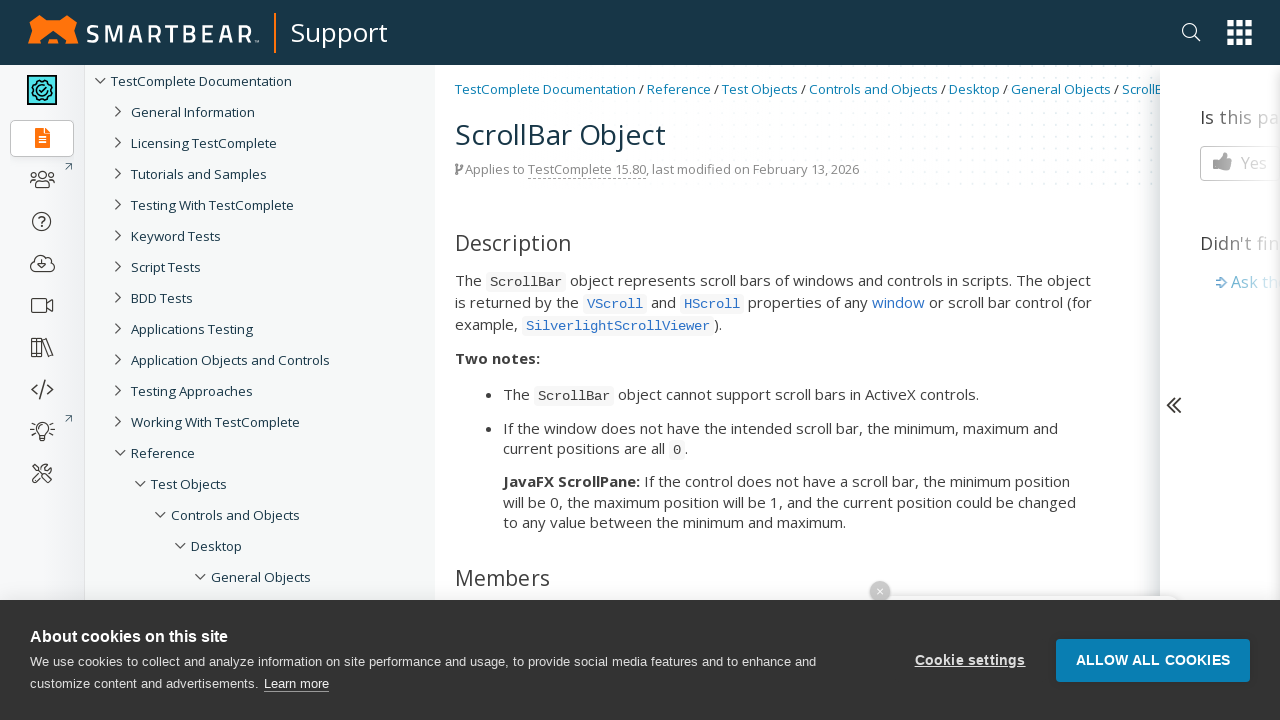